Tests window/tab handling by clicking a link that opens a new window and verifying the content in the new window

Starting URL: https://the-internet.herokuapp.com/windows

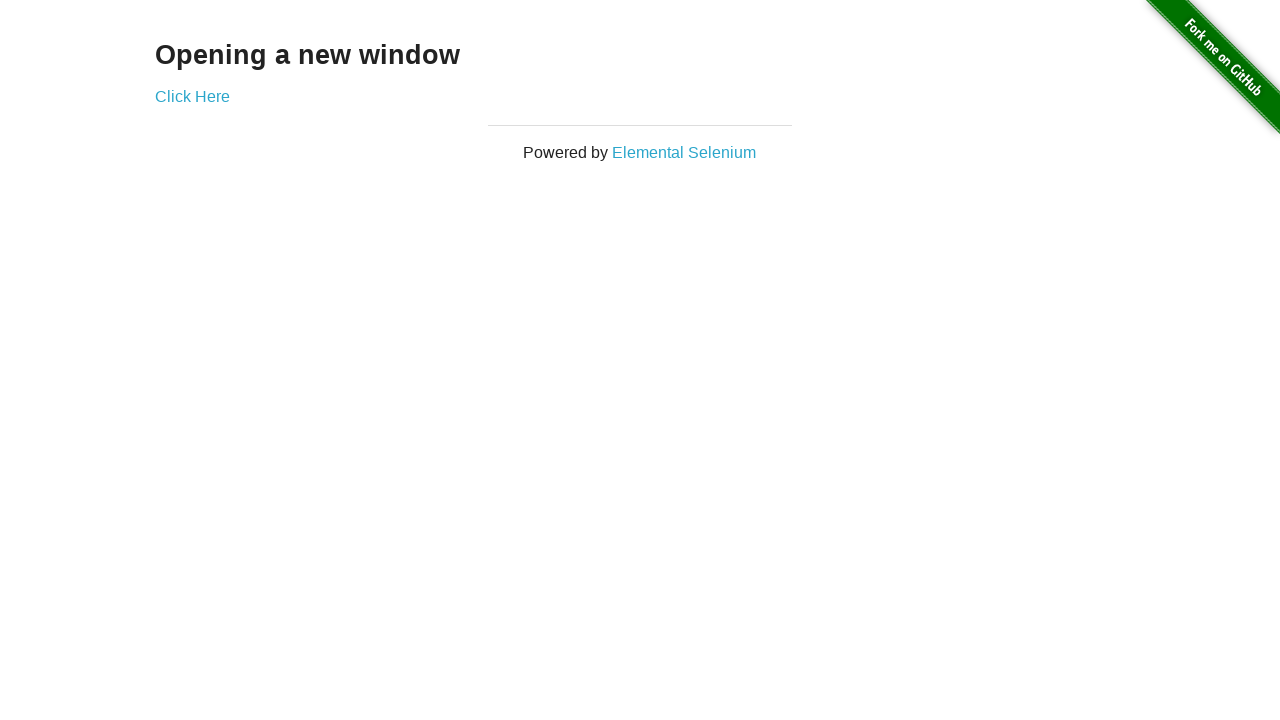

Clicked 'Click Here' link to open new window at (192, 96) on xpath=//a[normalize-space()='Click Here']
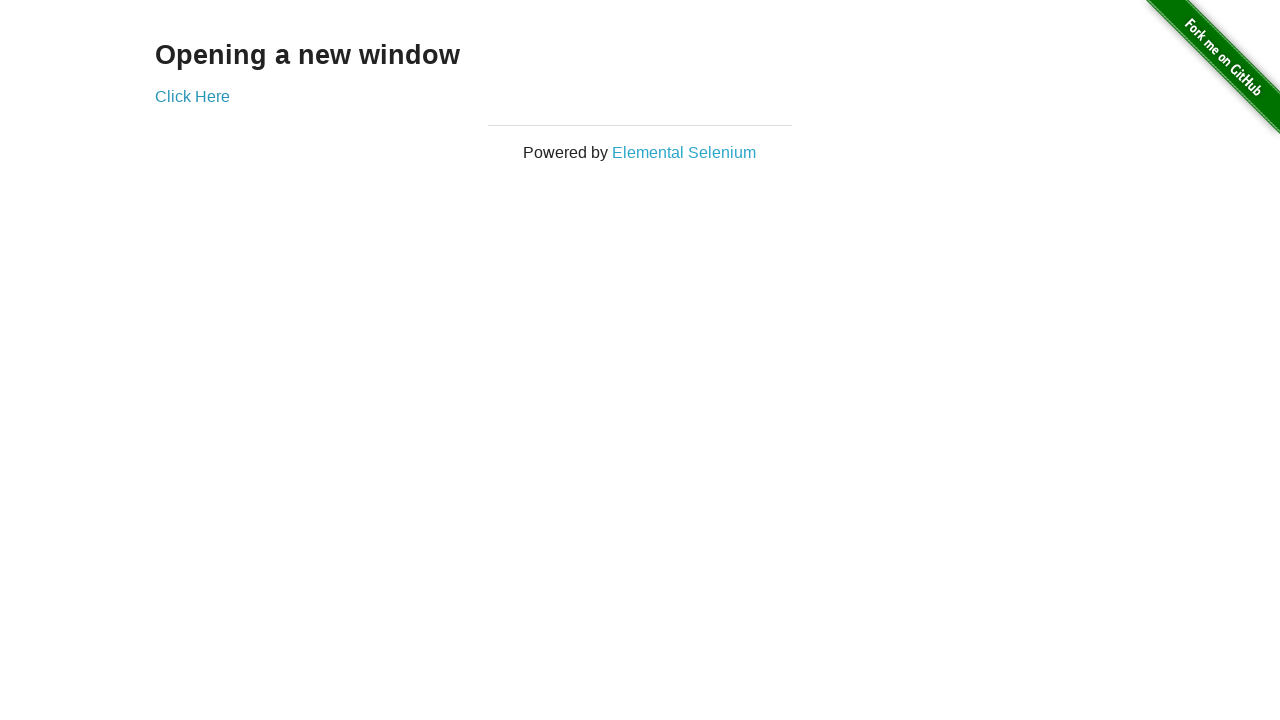

New window/tab opened and captured
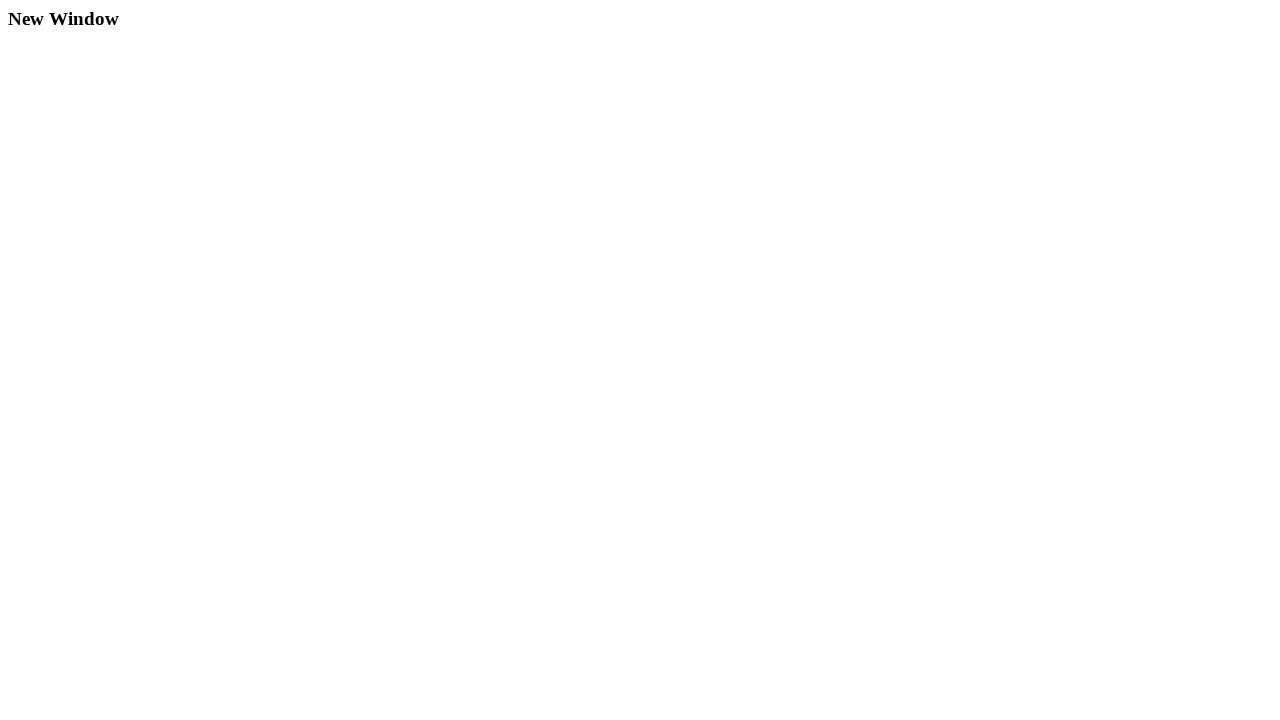

New page loaded completely
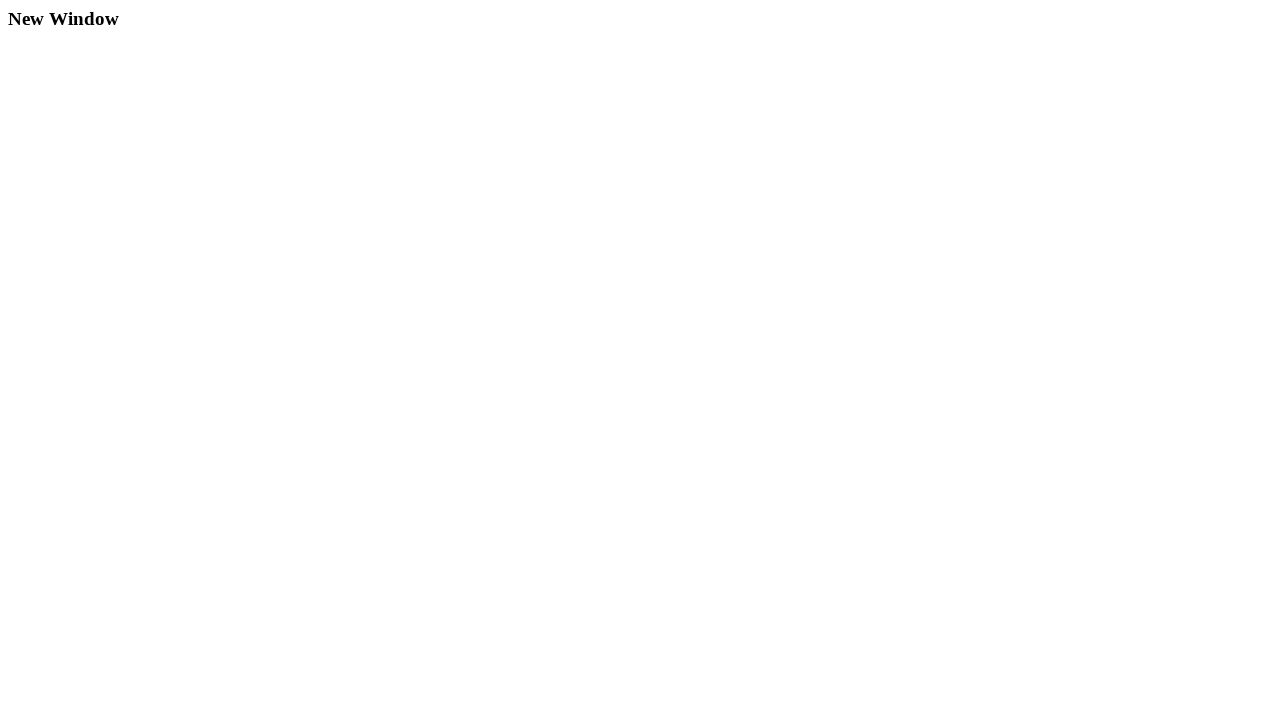

Verified 'New Window' text is present in new page content
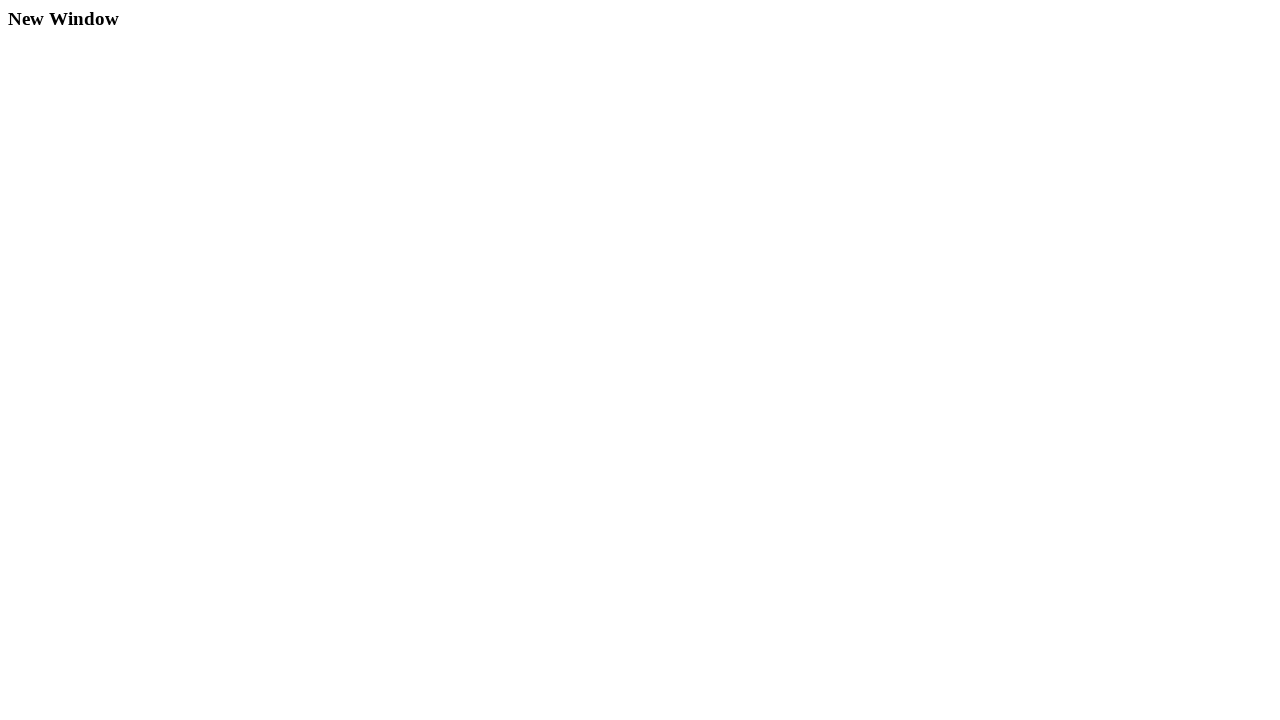

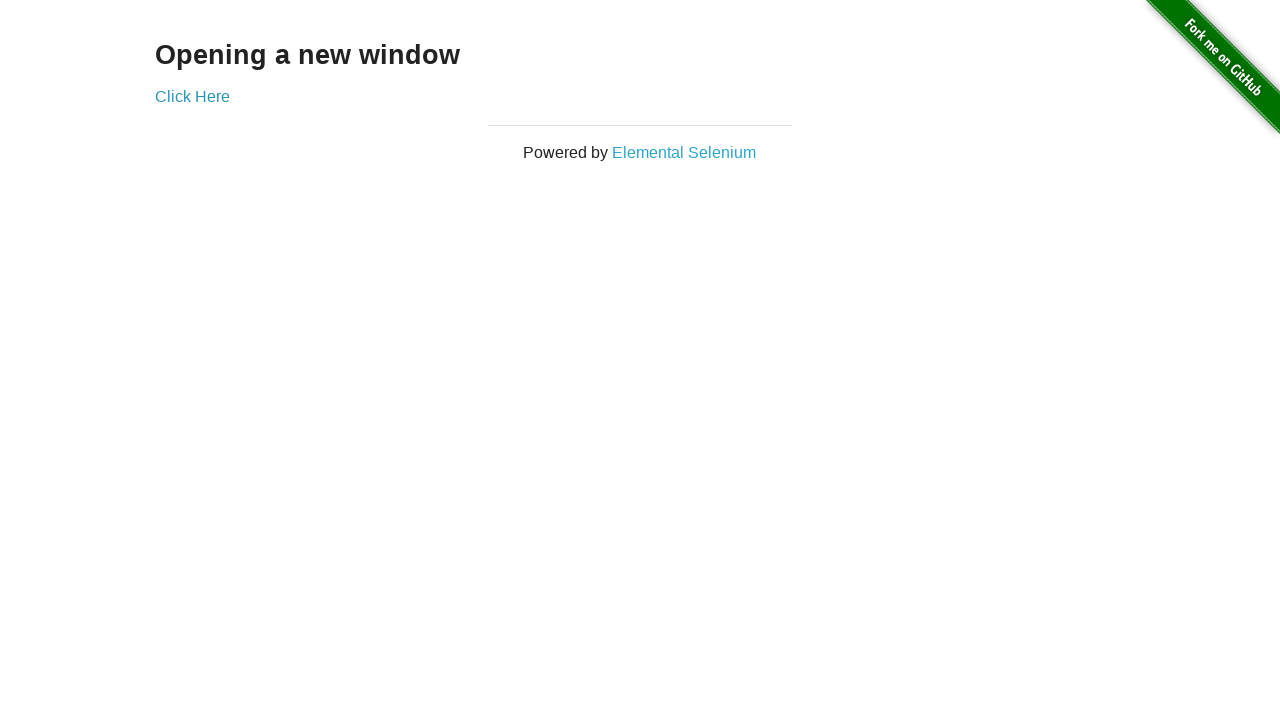